Tests right-click context menu functionality by right-clicking an element, verifying the menu appears, clicking 'Copy', and handling the resulting alert.

Starting URL: http://swisnl.github.io/jQuery-contextMenu/demo.html

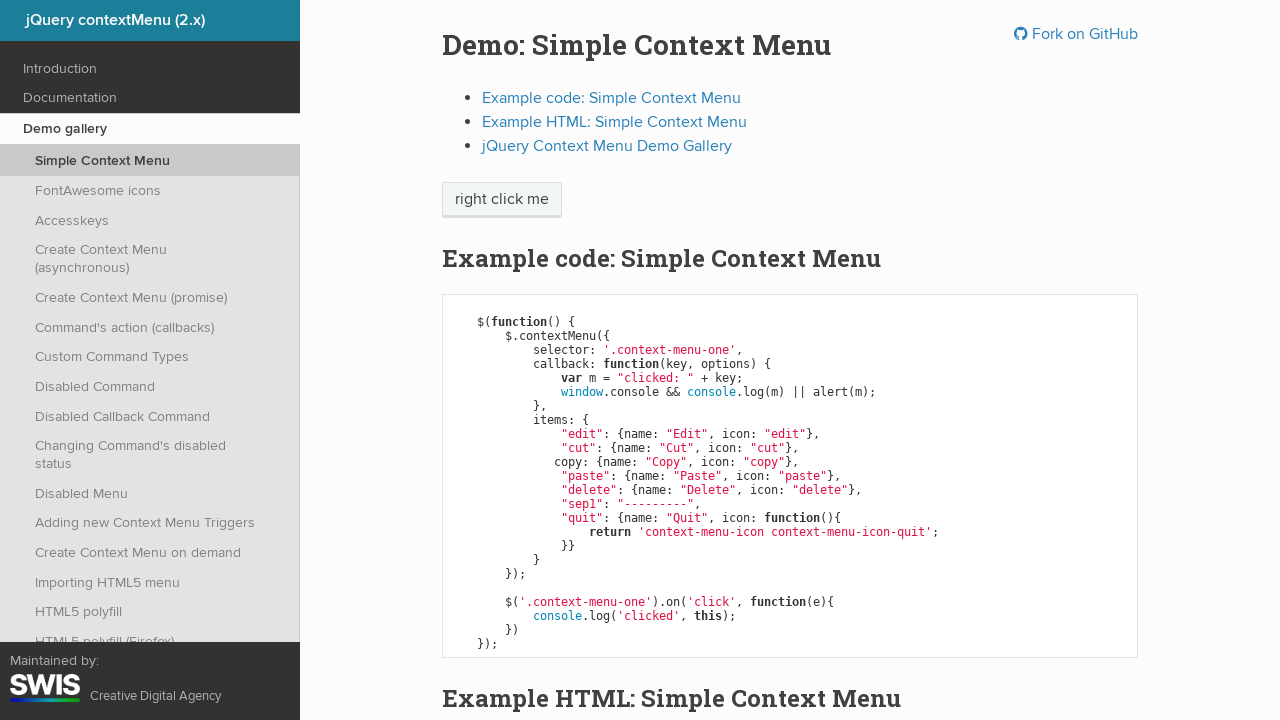

Right-clicked on 'right click me' element to open context menu at (502, 200) on //span[text()='right click me']
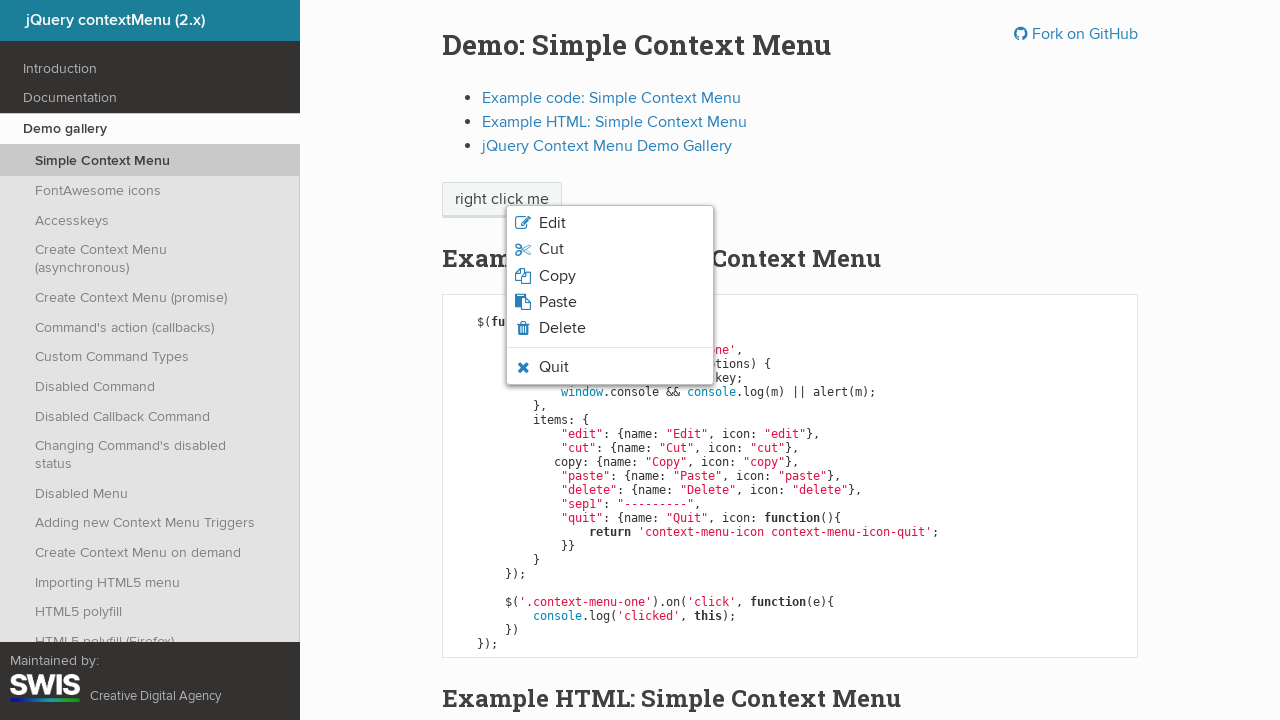

Context menu appeared
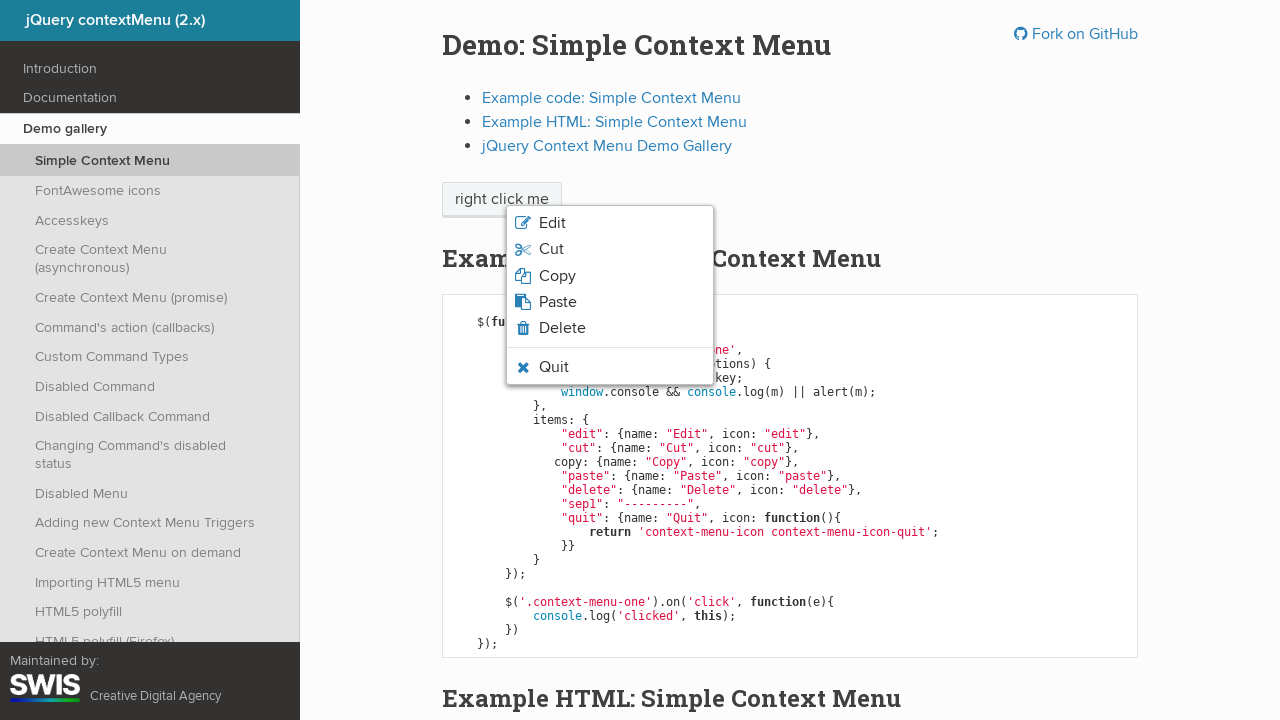

Clicked 'Copy' option in context menu at (557, 276) on xpath=//span[text()='Copy']
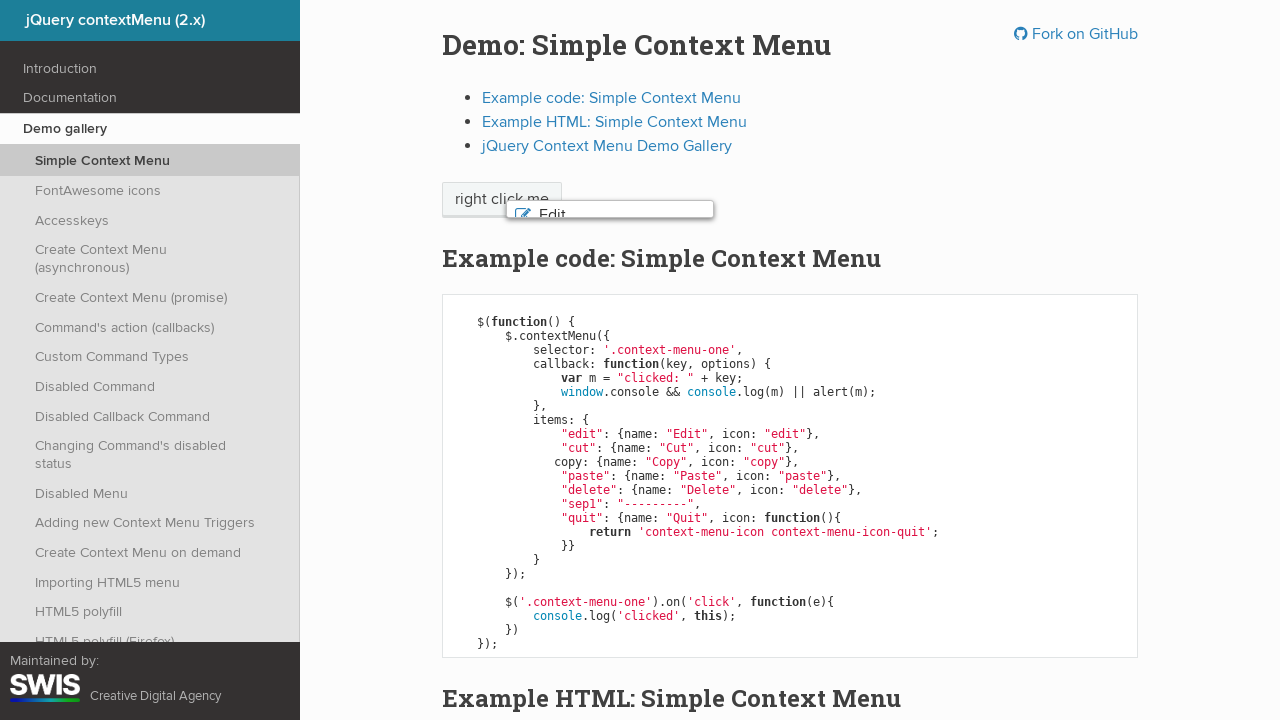

Alert dialog handler registered and accepted
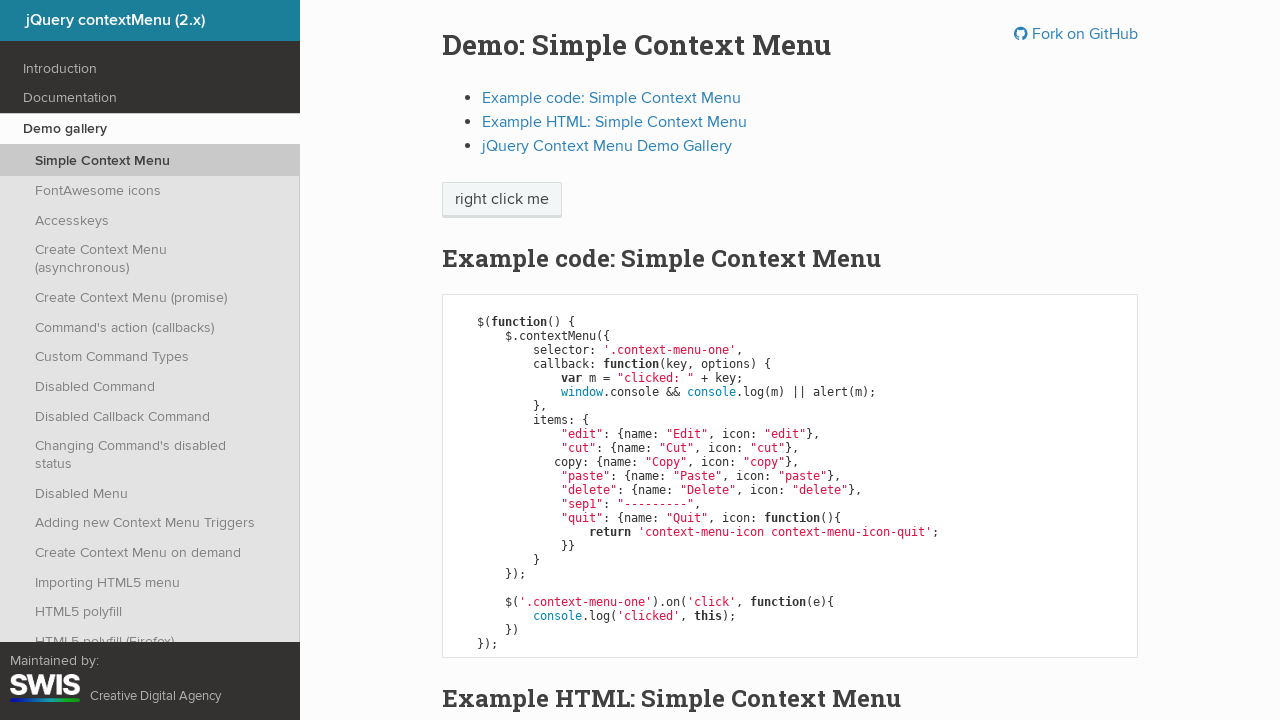

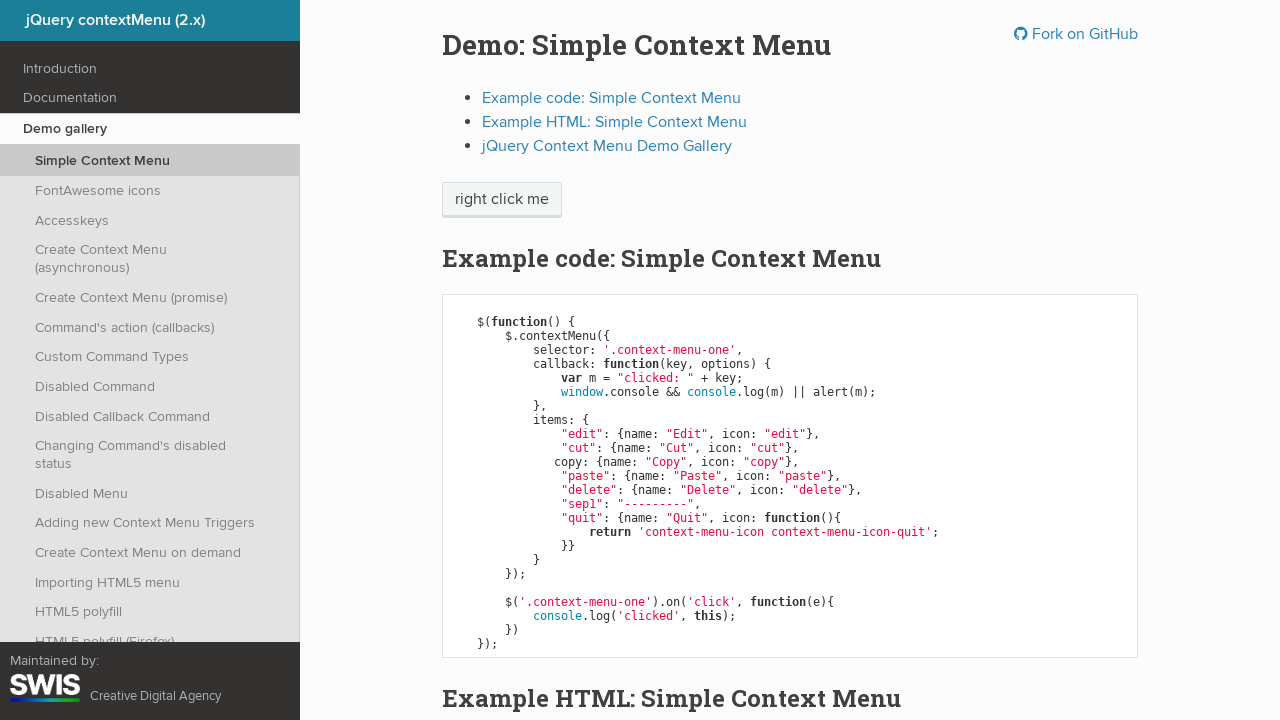